Tests window handling by navigating to a page, clicking a link that opens a new window, verifying content in the new window, then switching back to the original window and verifying its title.

Starting URL: https://the-internet.herokuapp.com/windows

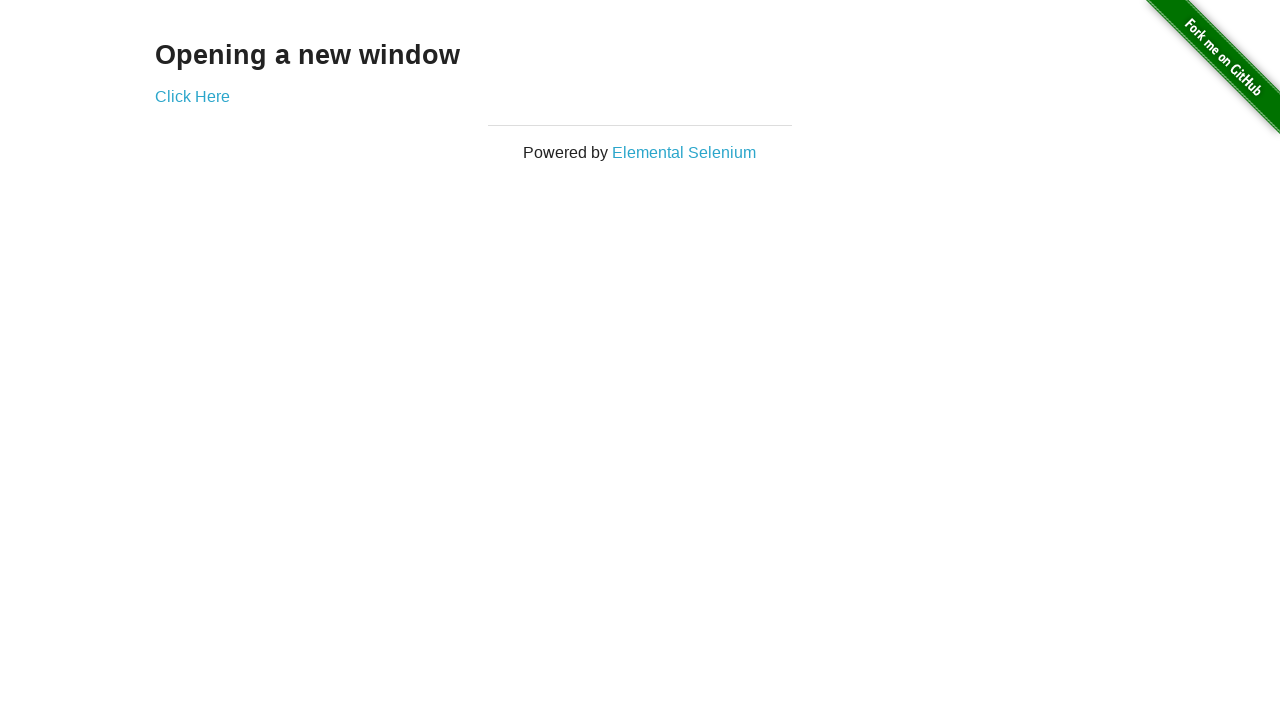

Retrieved h3 text content from page
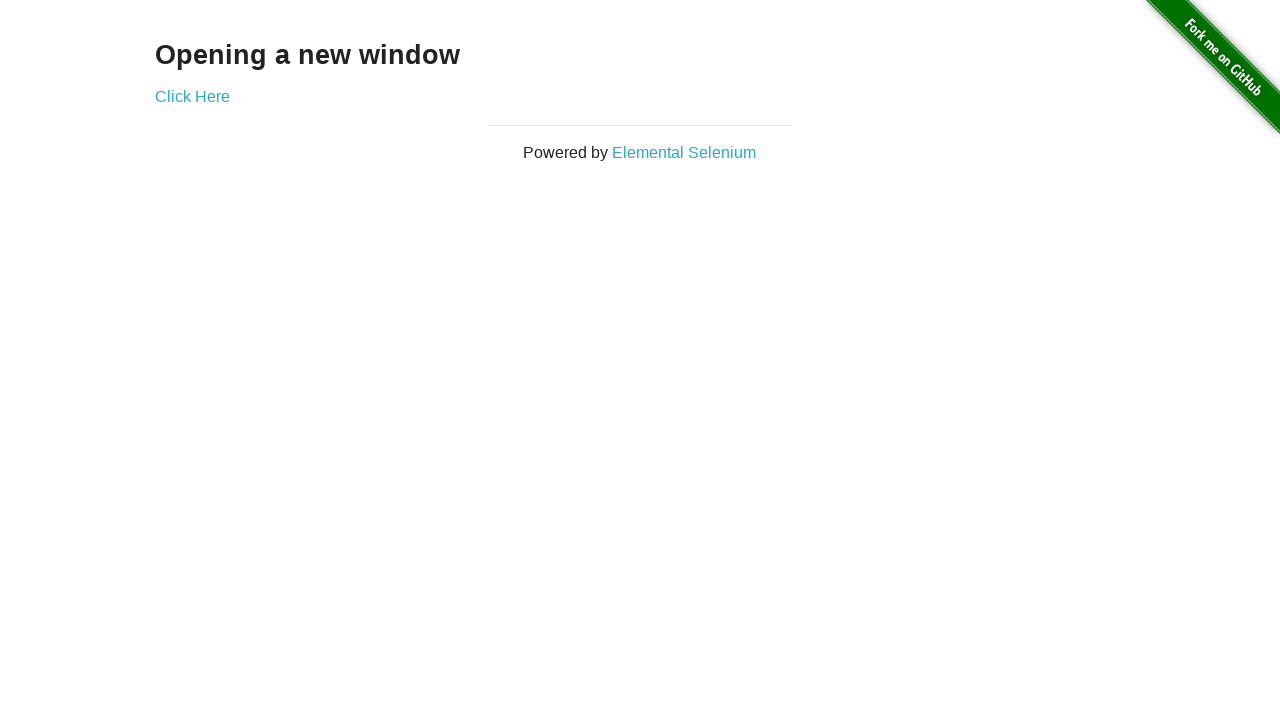

Verified h3 text is 'Opening a new window'
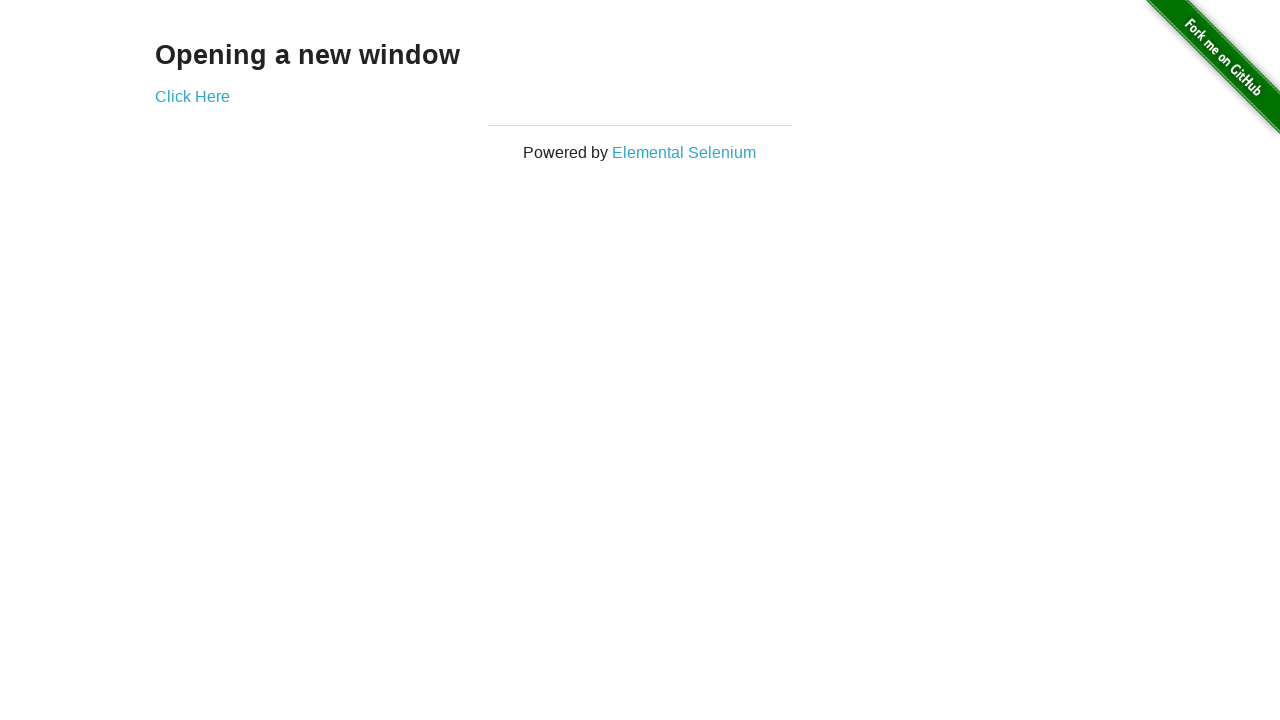

Verified initial page title is 'The Internet'
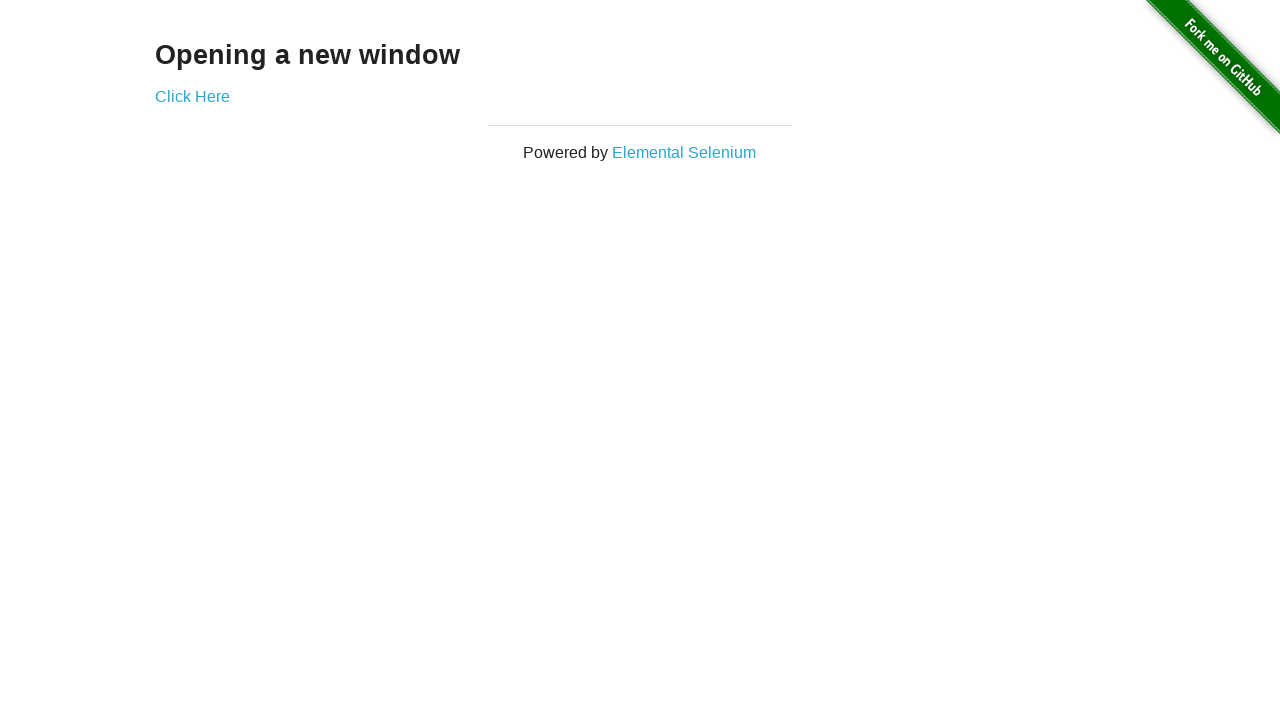

Clicked 'Click Here' link to open new window at (192, 96) on text=Click Here
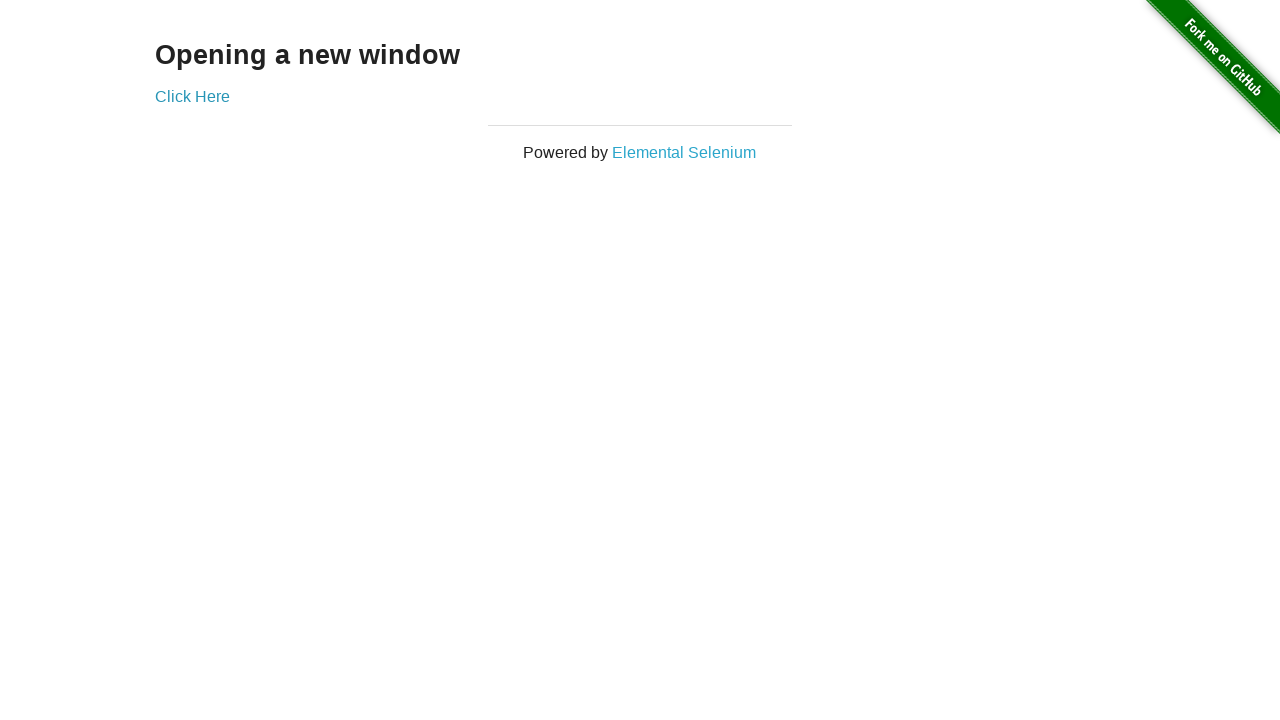

Captured new window popup
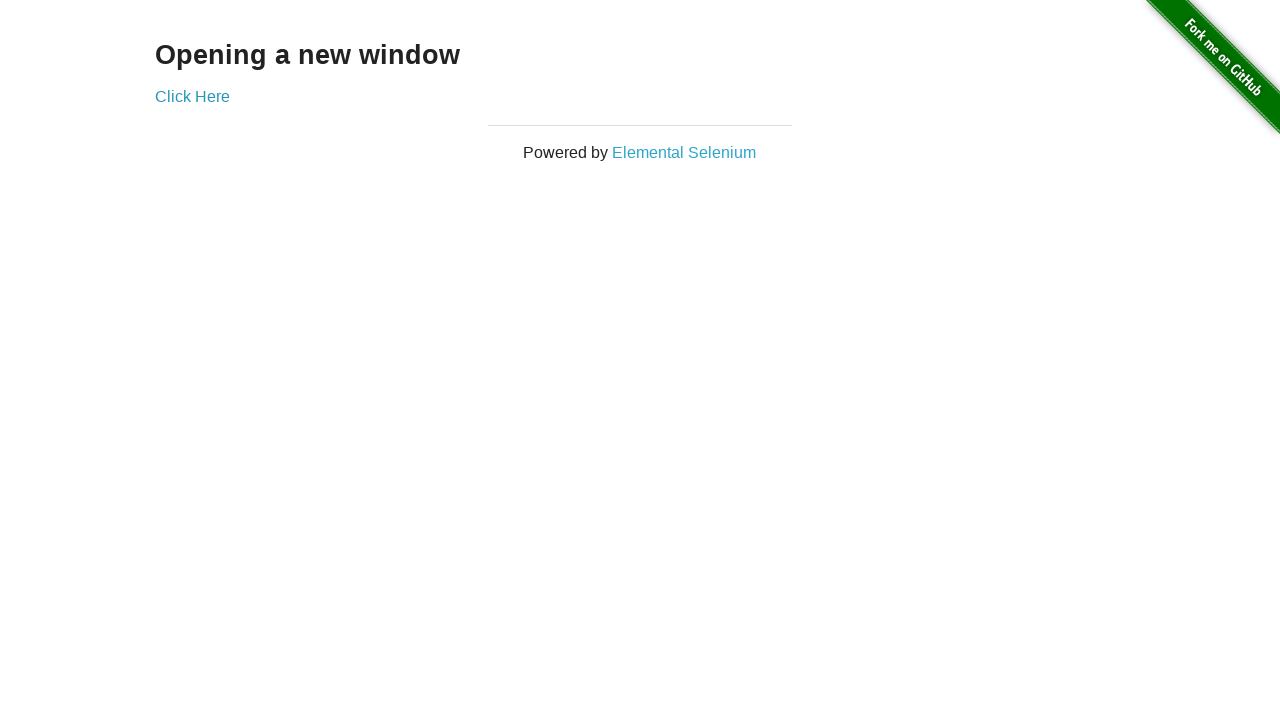

New window page loaded
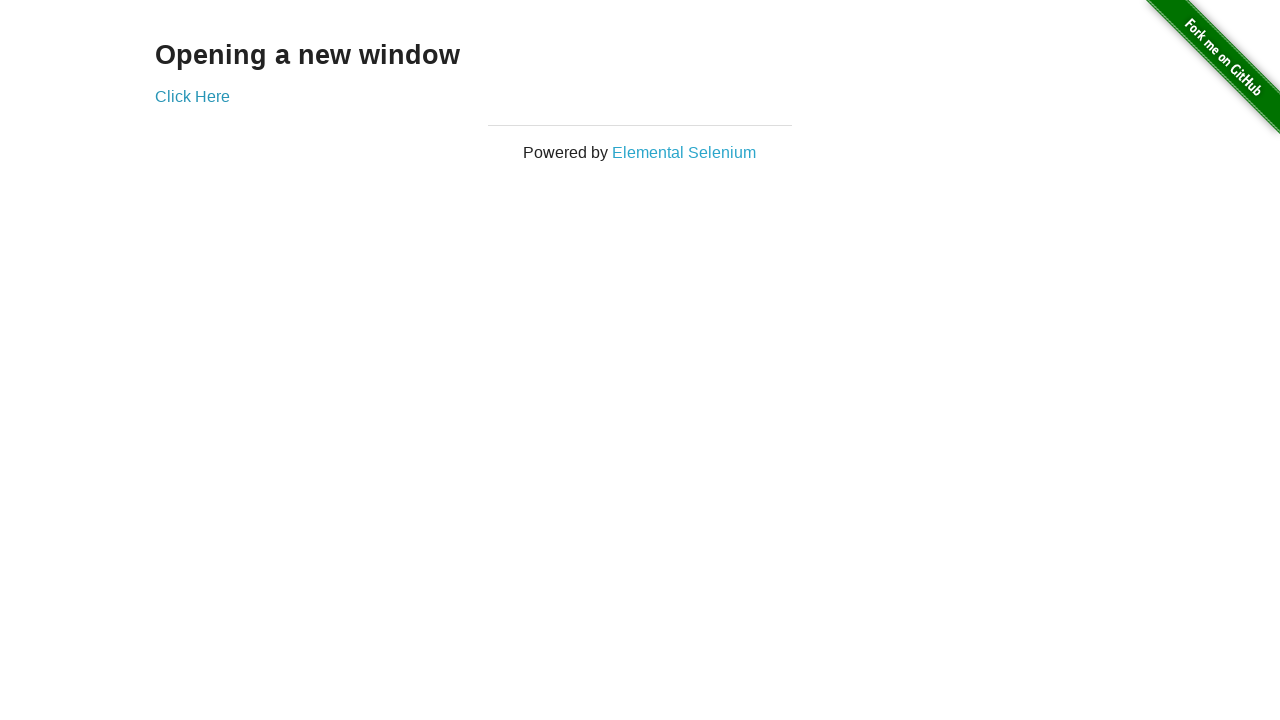

Verified new window title is 'New Window'
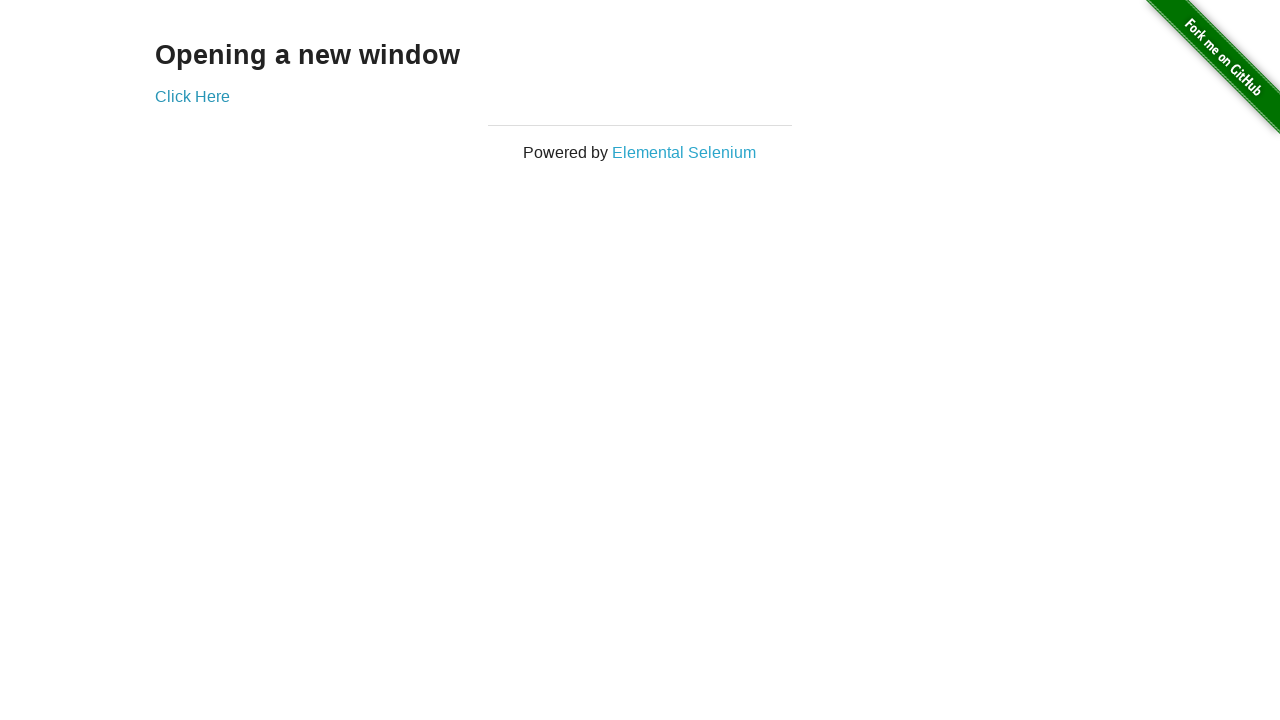

Retrieved h3 text content from new window
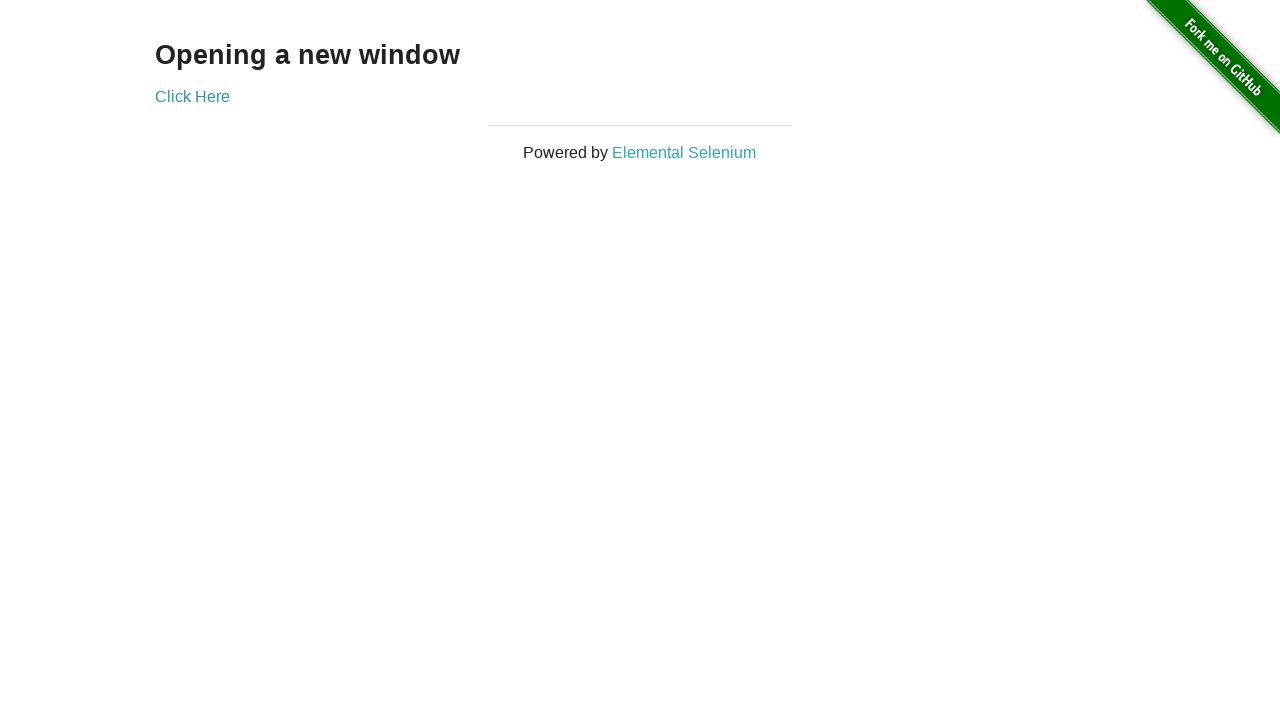

Verified new window h3 text is 'New Window'
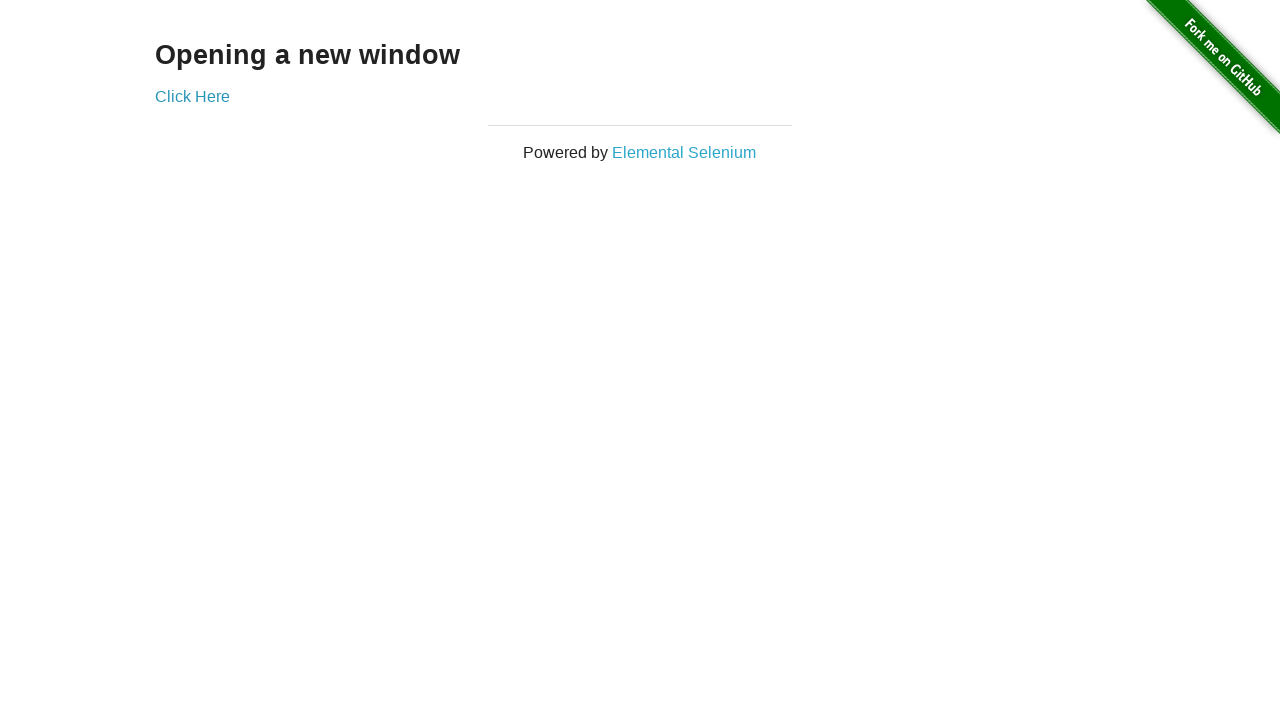

Brought original window to front
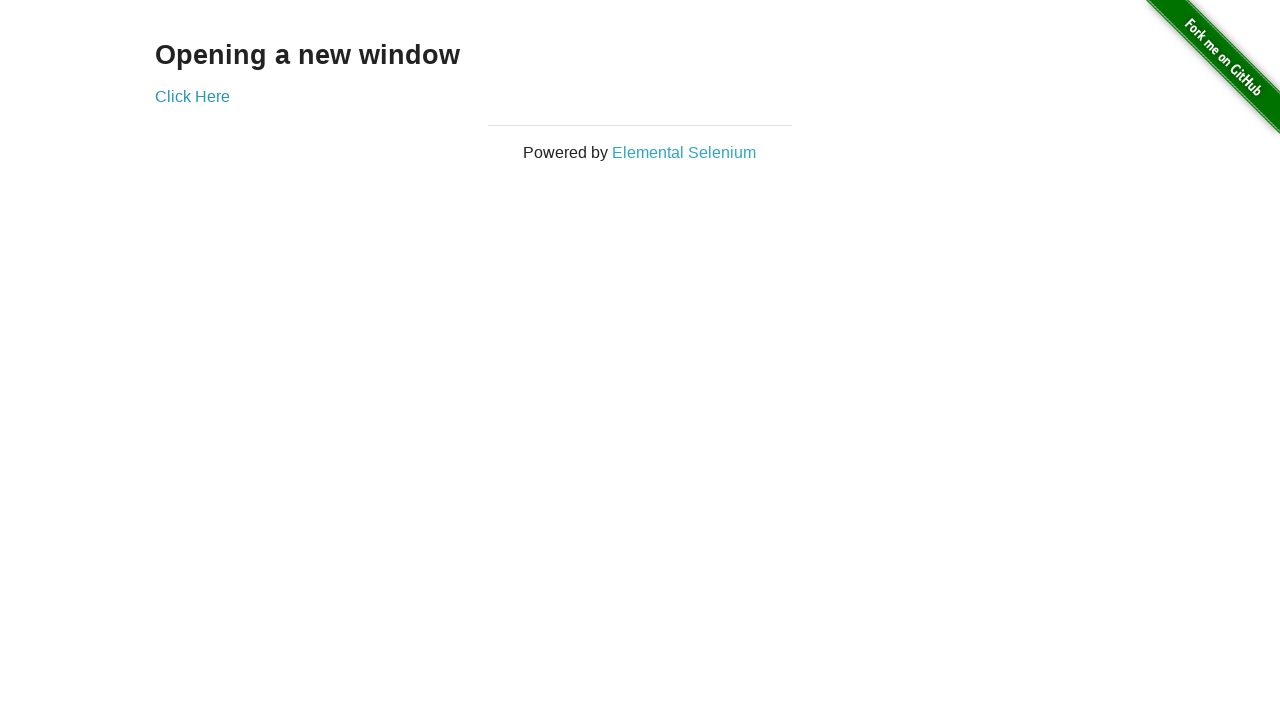

Verified original window title is still 'The Internet'
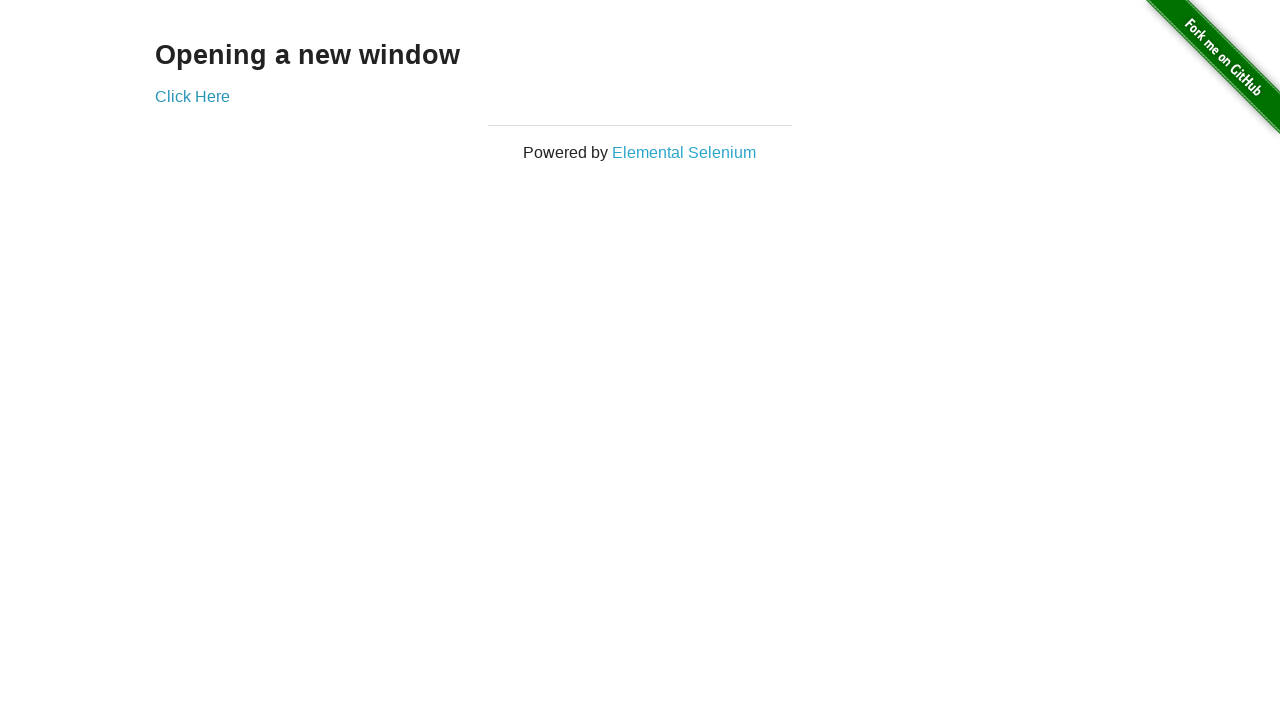

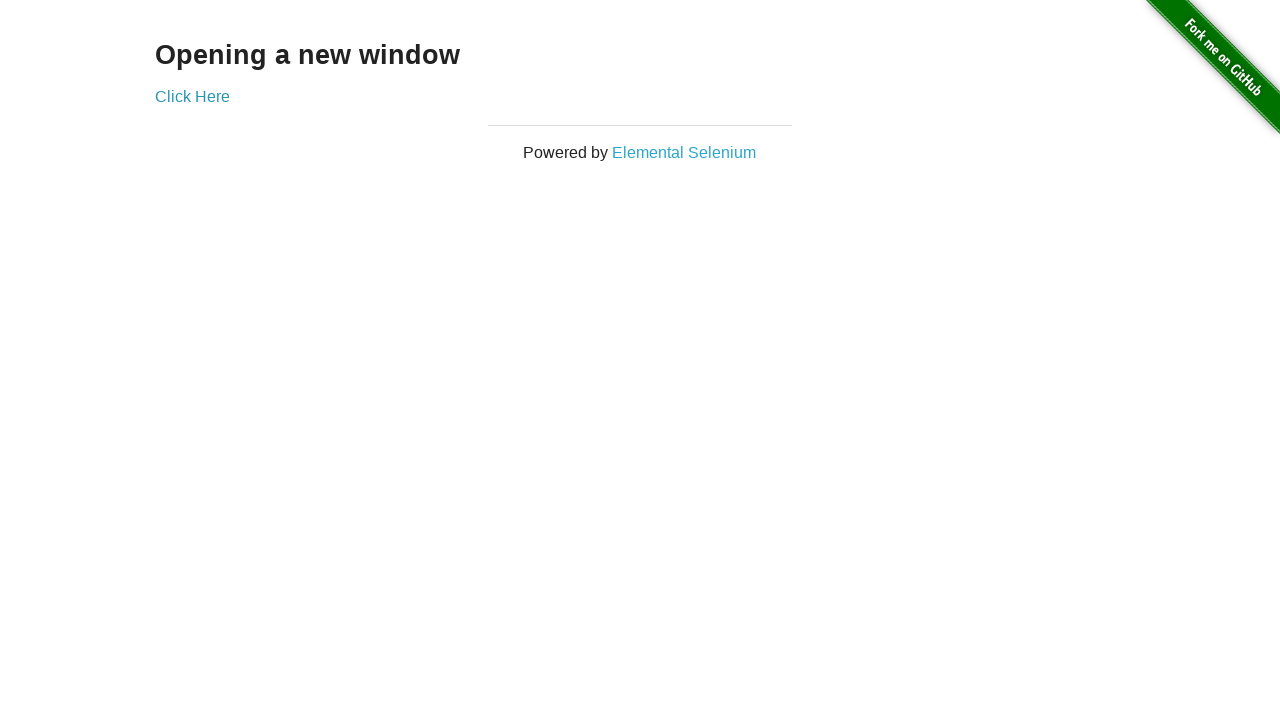